Tests a registration form by filling in required and optional fields (first name, last name, email, phone, address) and verifying successful registration message appears.

Starting URL: http://suninjuly.github.io/registration1.html

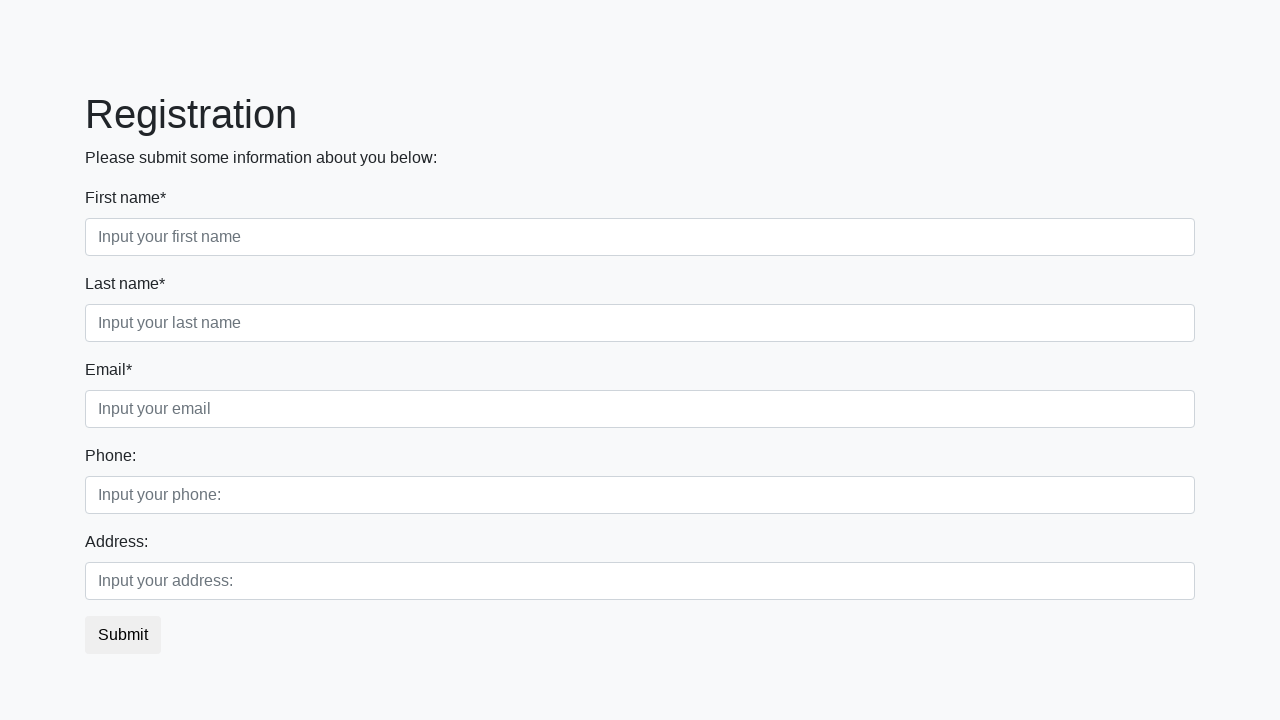

Filled first name field with 'Mike' on input.form-control.first[required]
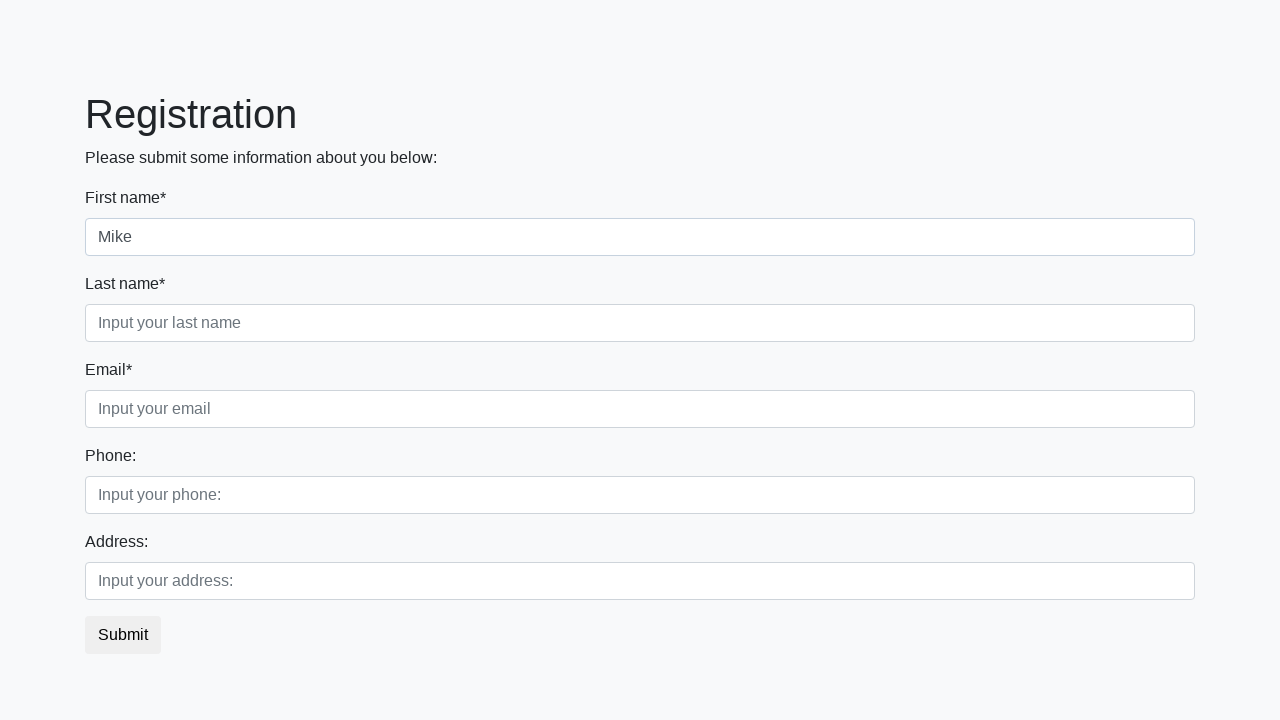

Filled last name field with 'Smith' on input.form-control.second[required]
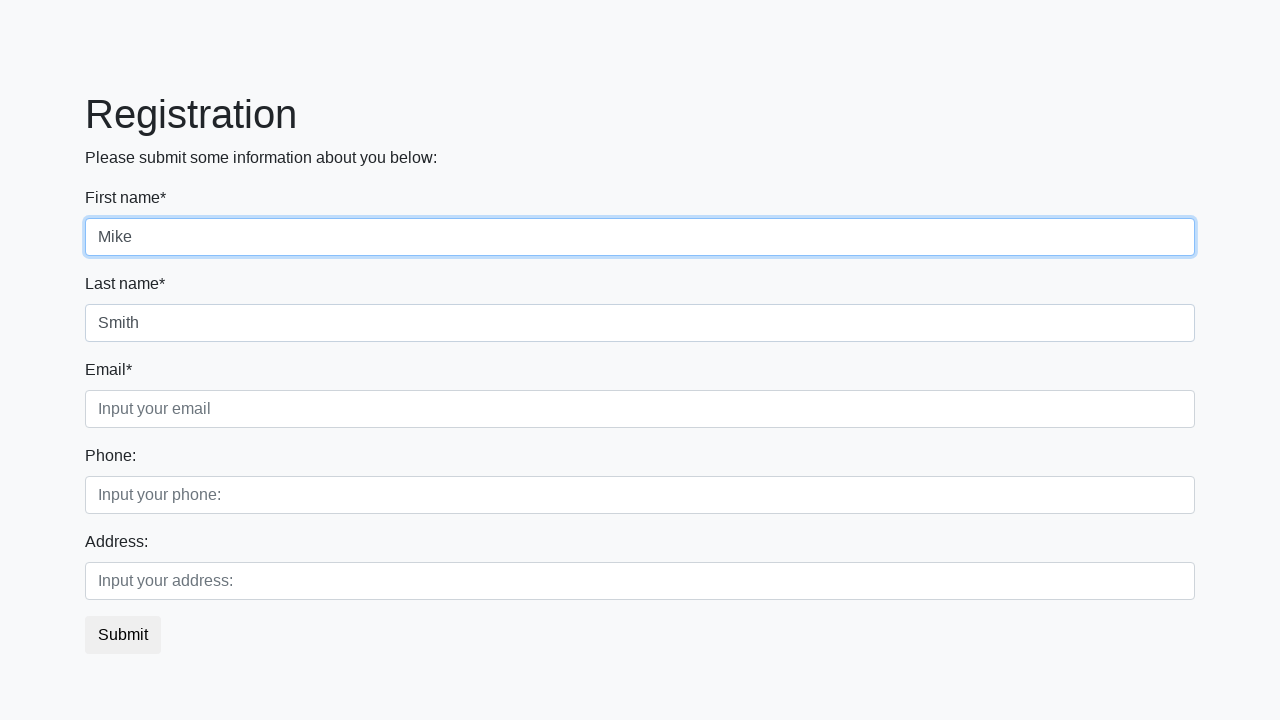

Filled email field with 'example@mail.com' on input.form-control.third[required]
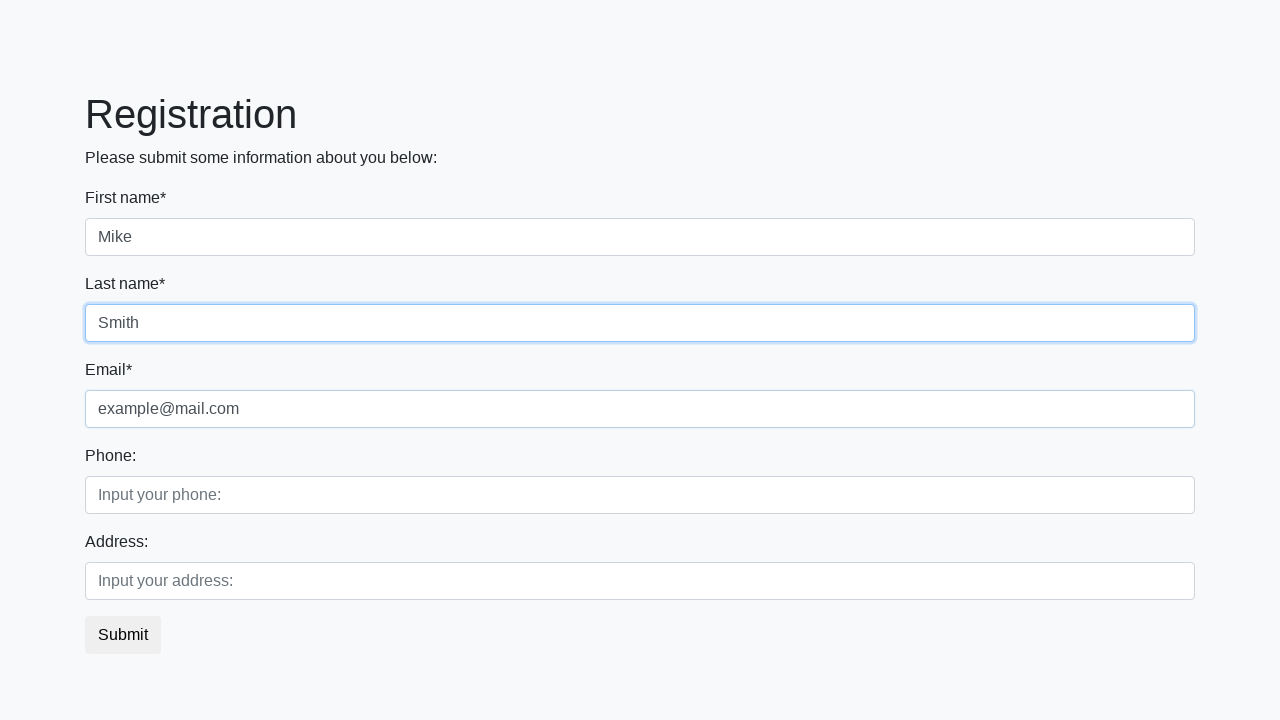

Filled optional phone field with '8 800 555 35 35' on input.form-control.first:not([required])
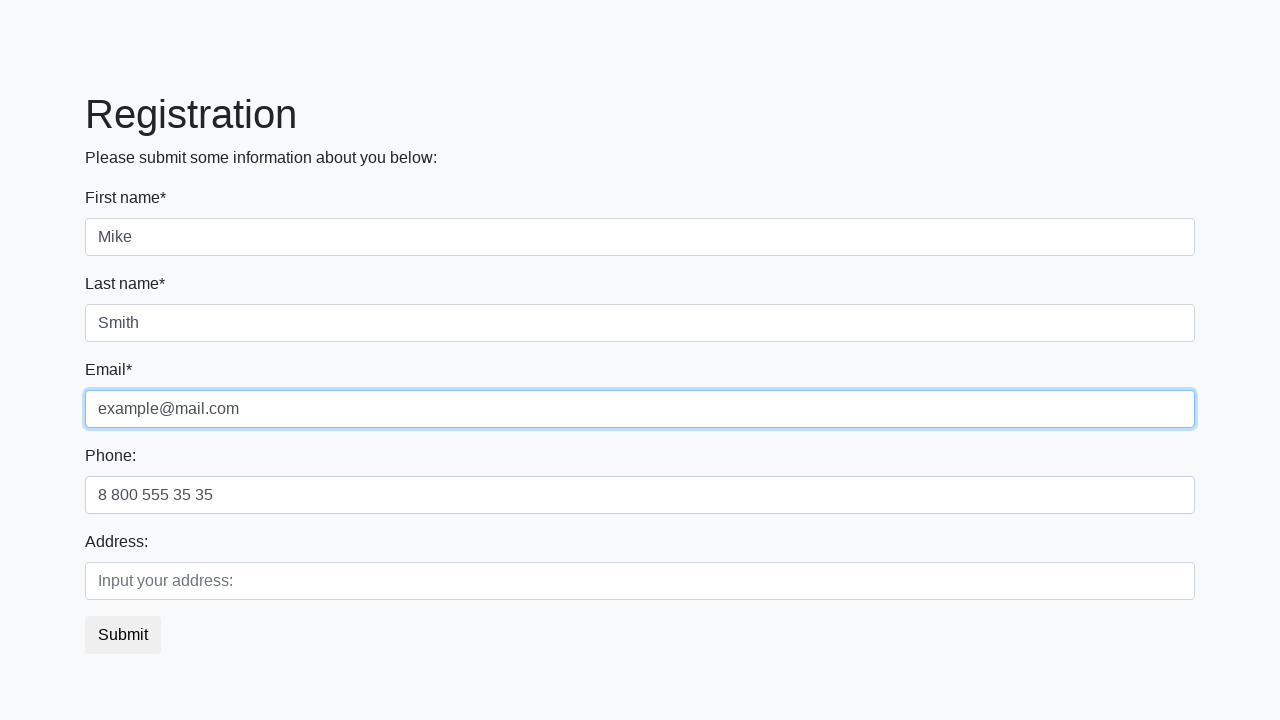

Filled optional address field with 'NY Main Street 255/55, 243' on input.form-control.second:not([required])
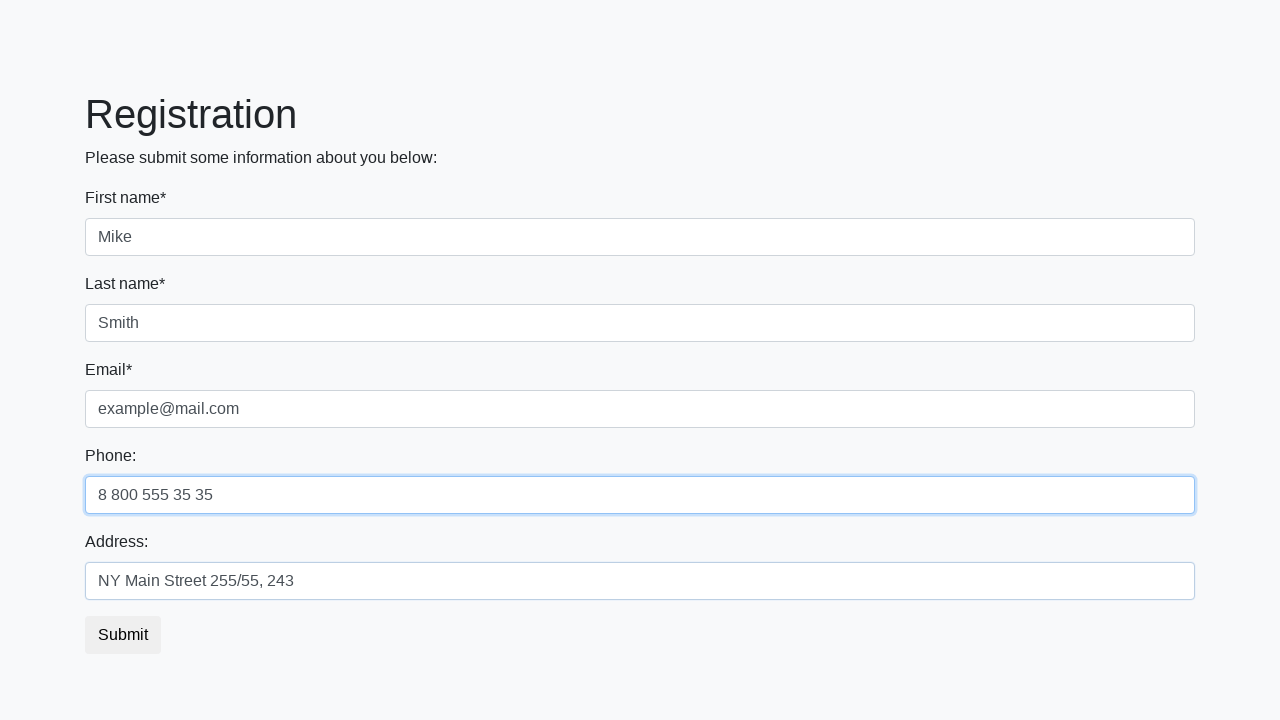

Clicked submit button to register at (123, 635) on button.btn
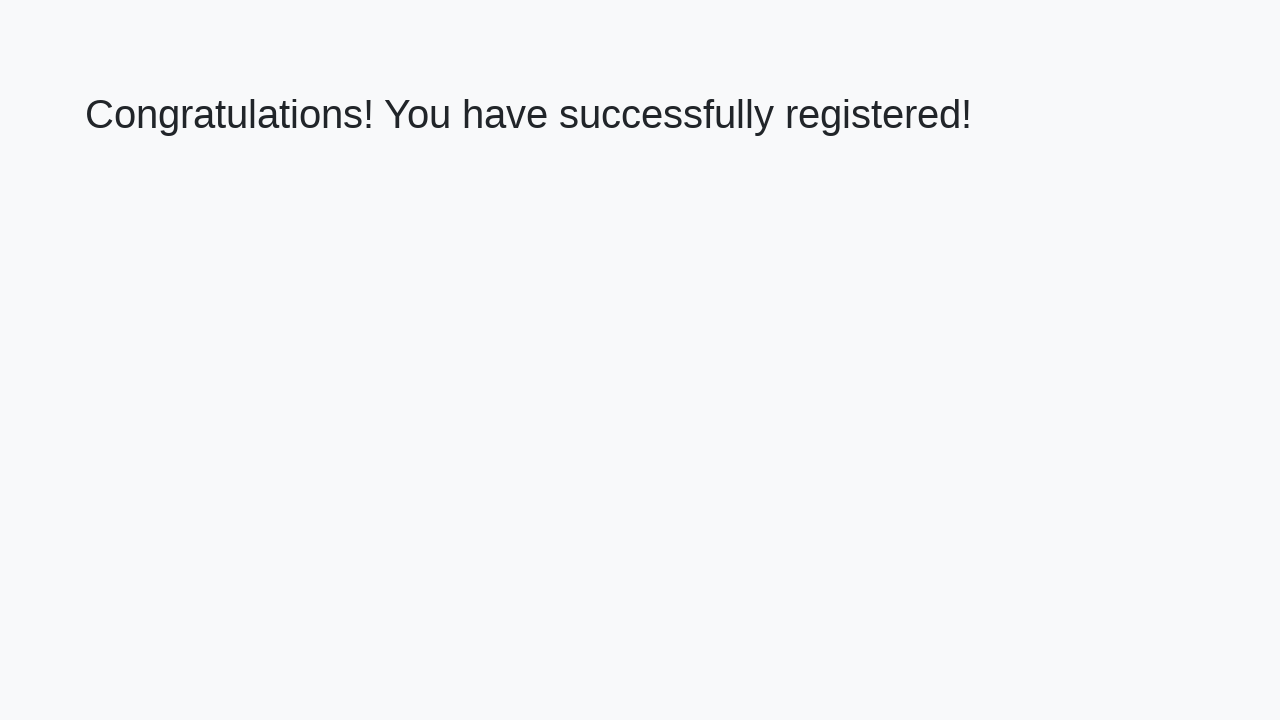

Success message (h1) appeared after registration
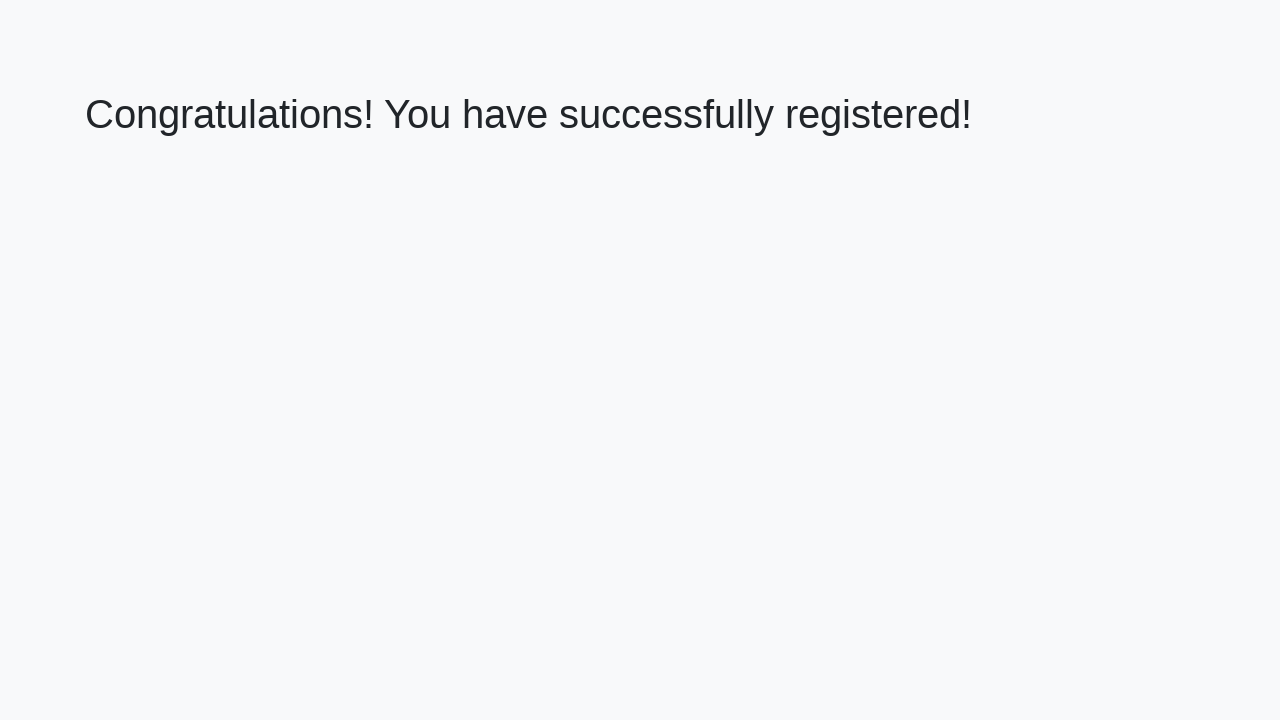

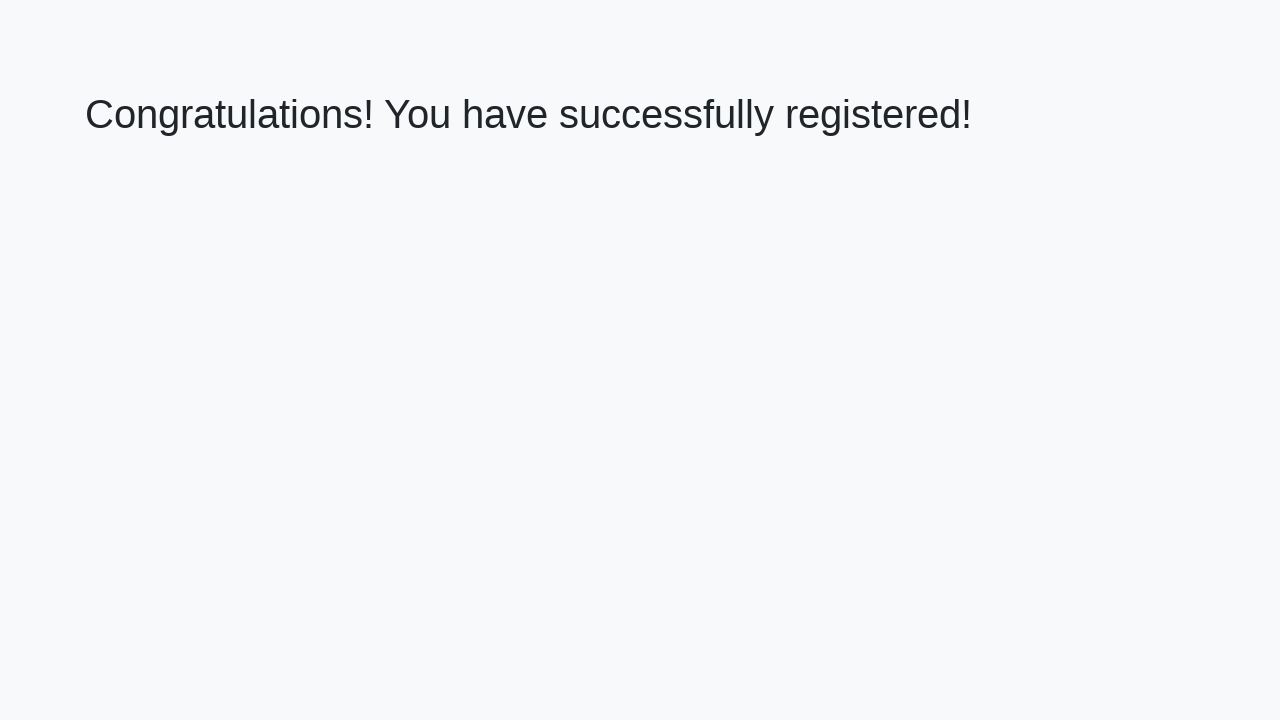